Tests that clicking the 'Ver Fãs Cadastrados' button redirects to the list page

Starting URL: https://davi-vert.vercel.app/index.html

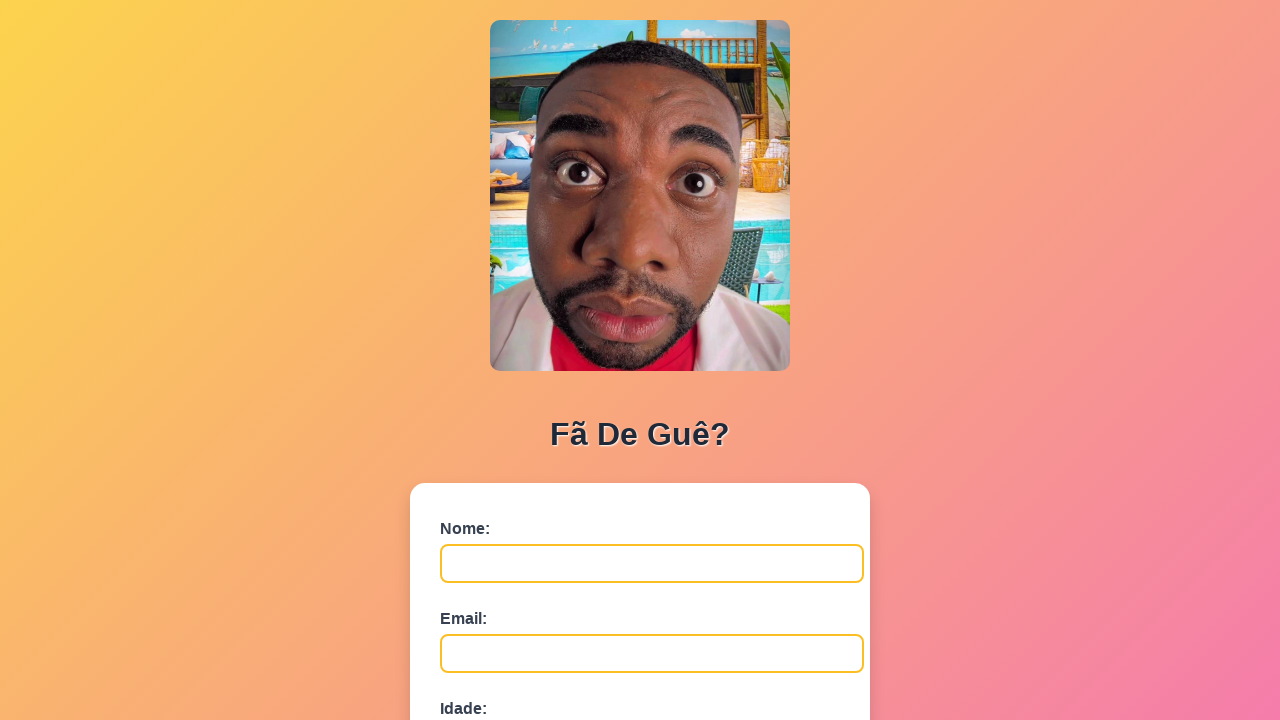

Clicked 'Ver Fãs Cadastrados' button at (640, 675) on xpath=//button[contains(text(),'Ver Fãs Cadastrados')]
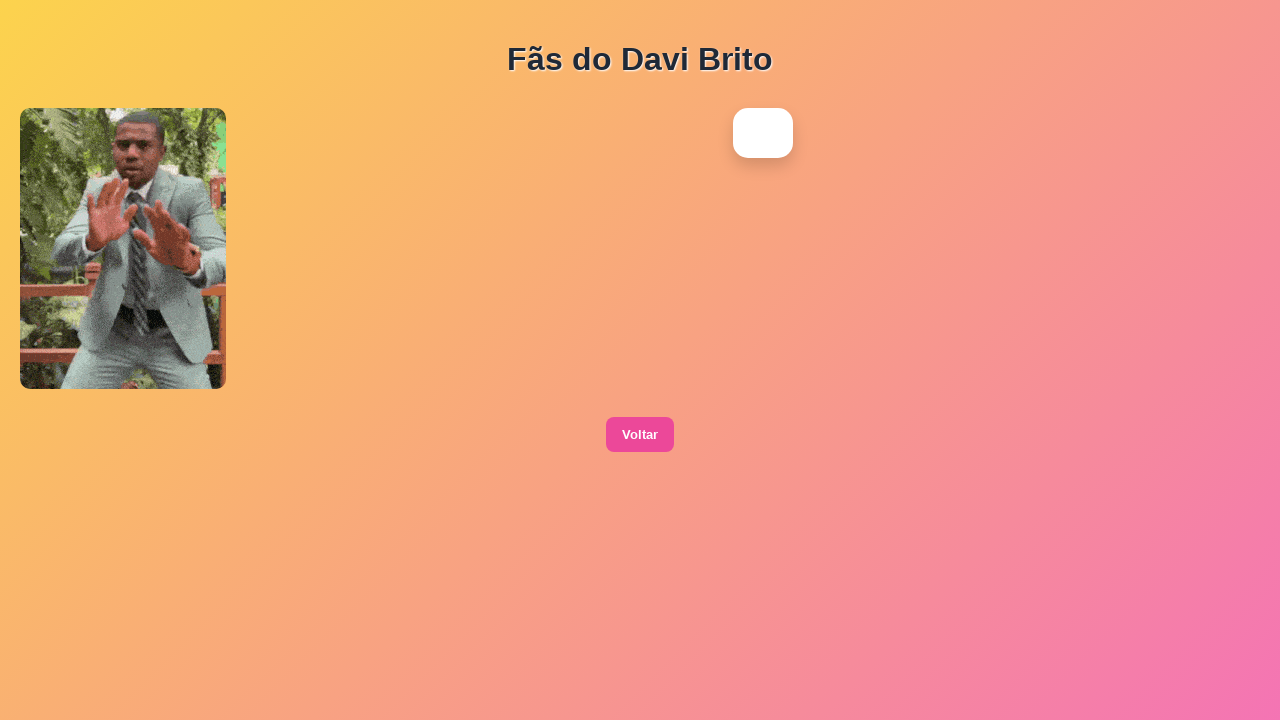

Navigated to lista.html page after clicking button
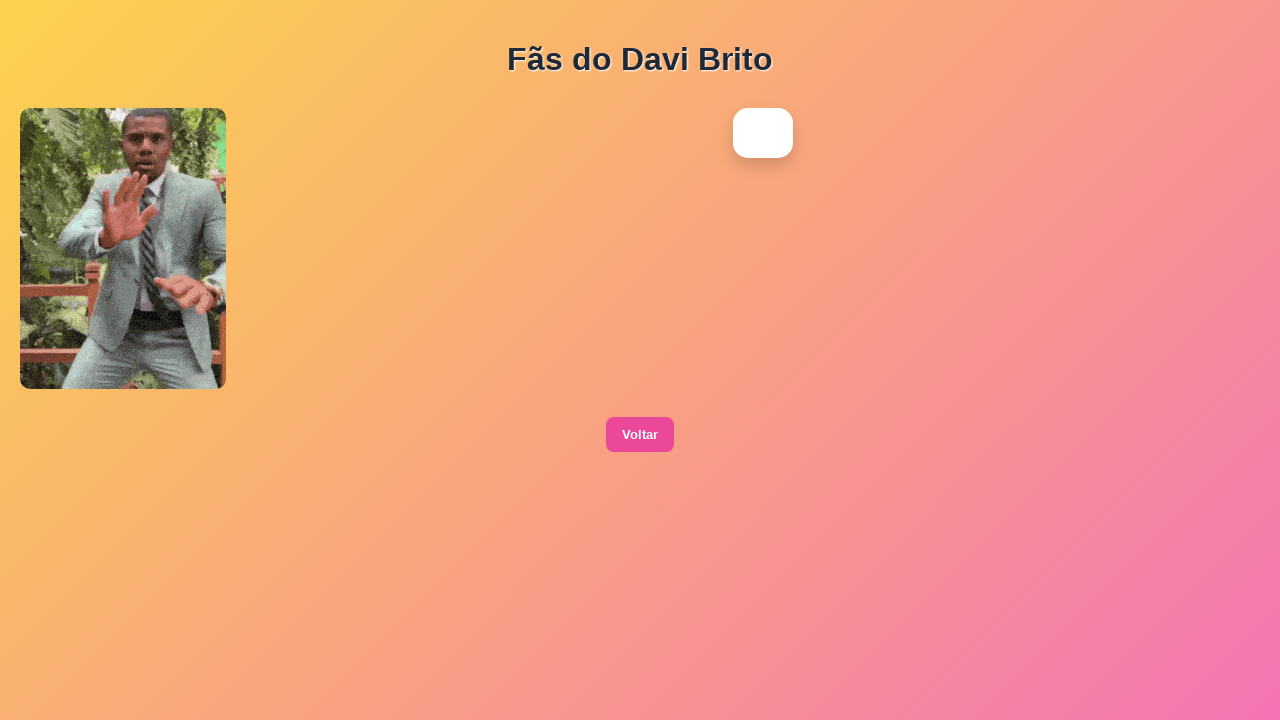

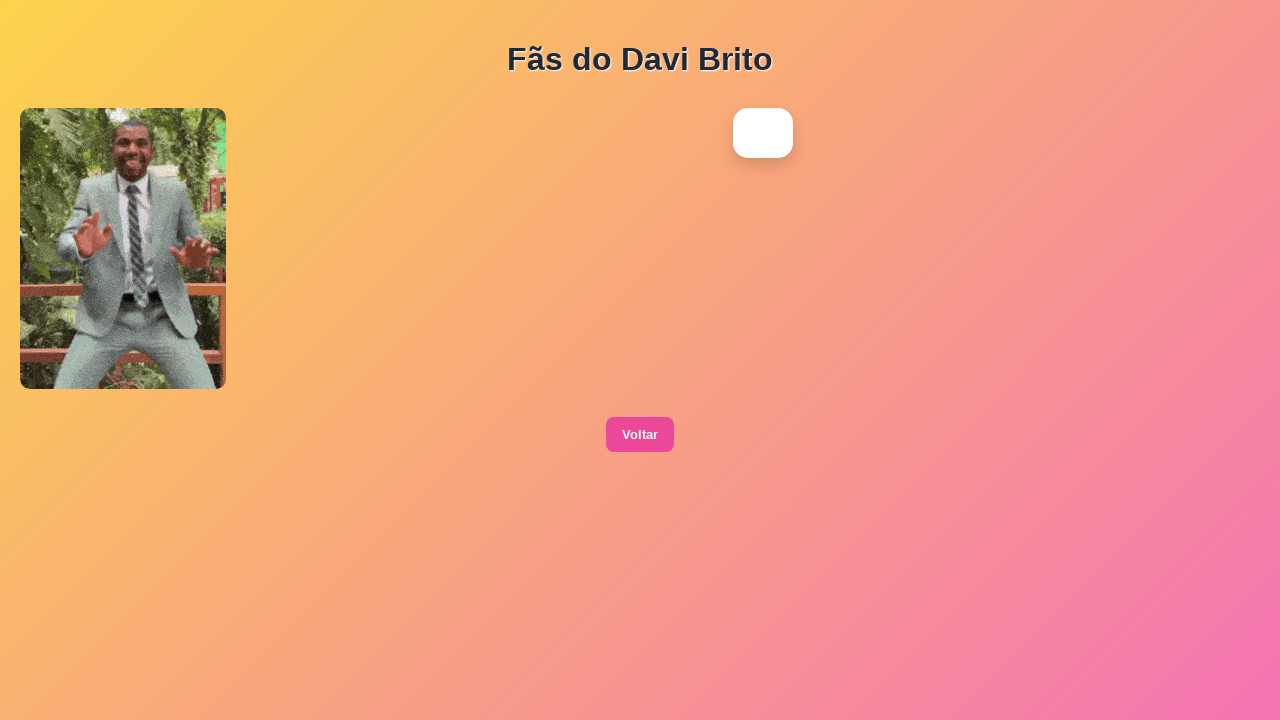